Navigates to a sports betting page and clicks on multiple betting option elements to verify they are interactive and lead to detail pages

Starting URL: https://www.ligastavok.ru/bets/popular/rossiiskaiapremer-liga-5271

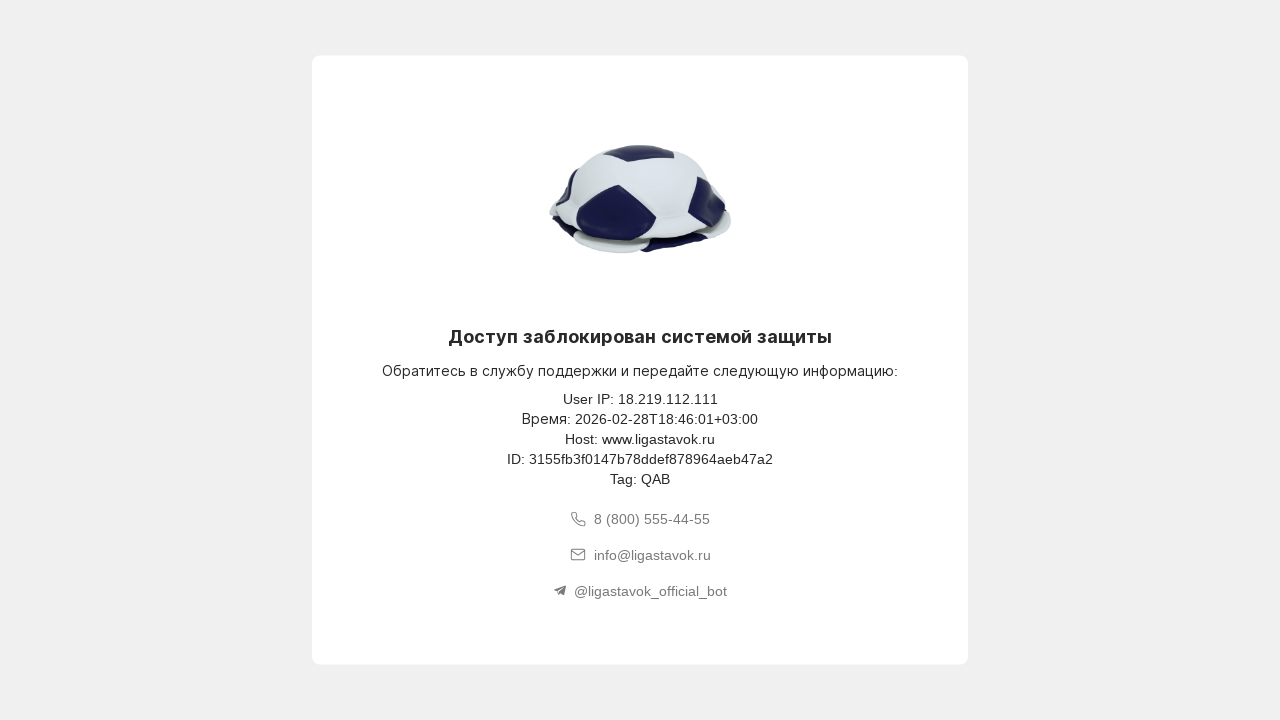

Failed to interact with betting option 1, continuing to next
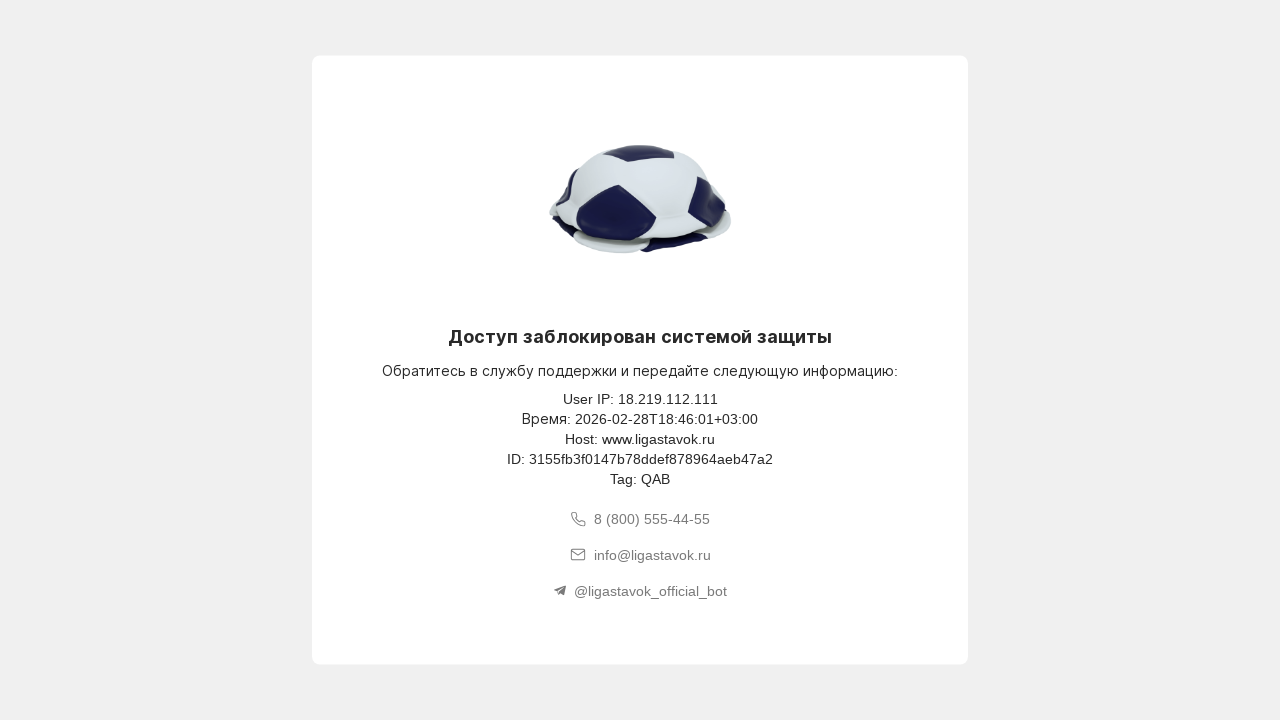

Navigated back to main betting page (iteration 2)
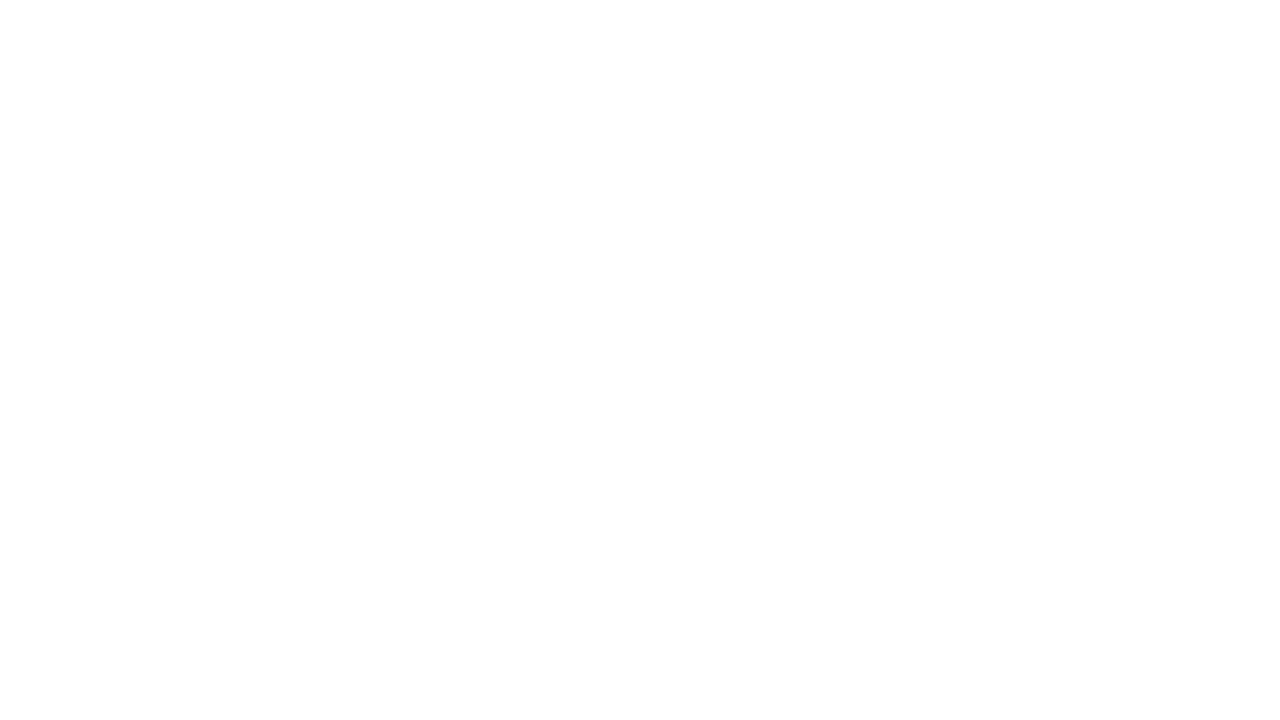

Failed to interact with betting option 2, continuing to next
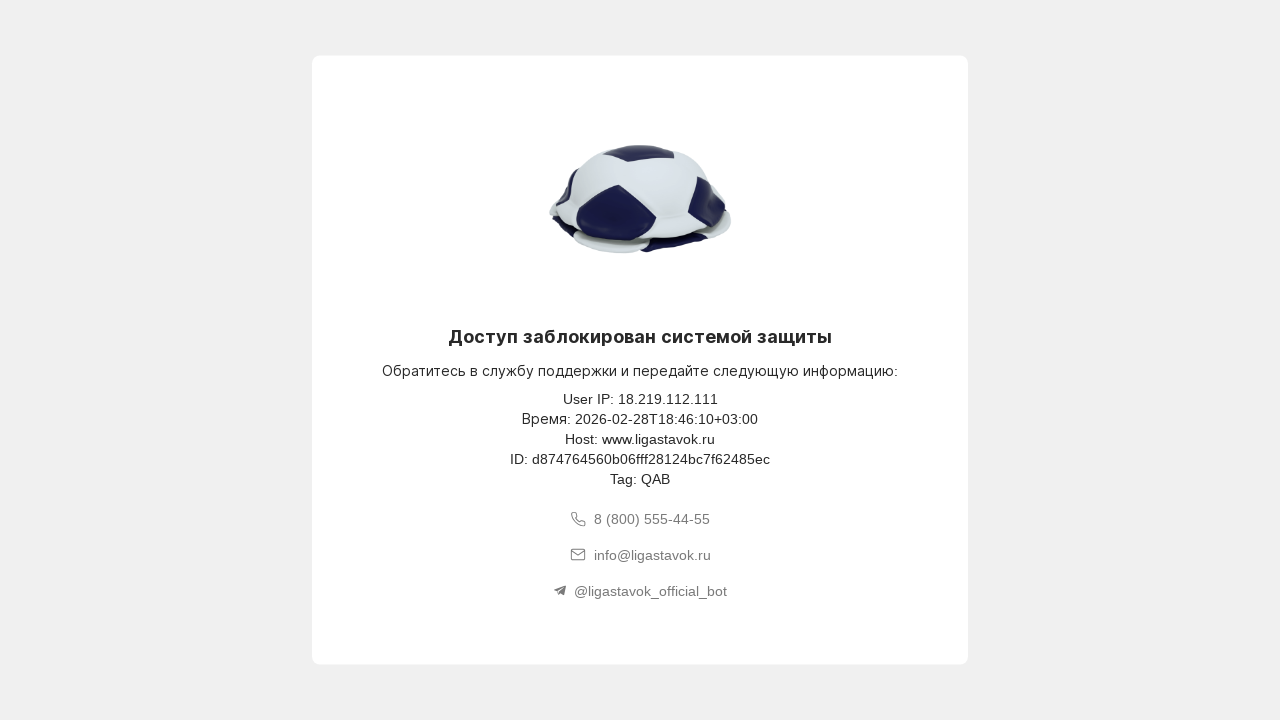

Navigated back to main betting page (iteration 3)
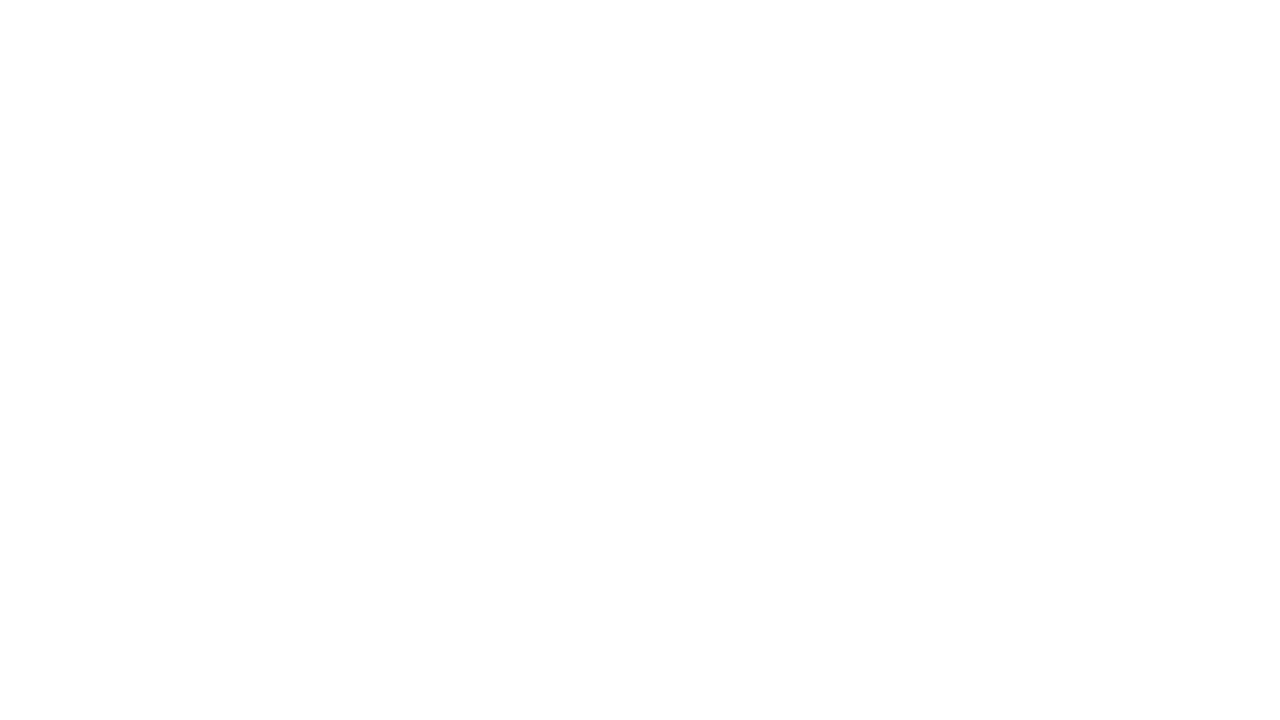

Failed to interact with betting option 3, continuing to next
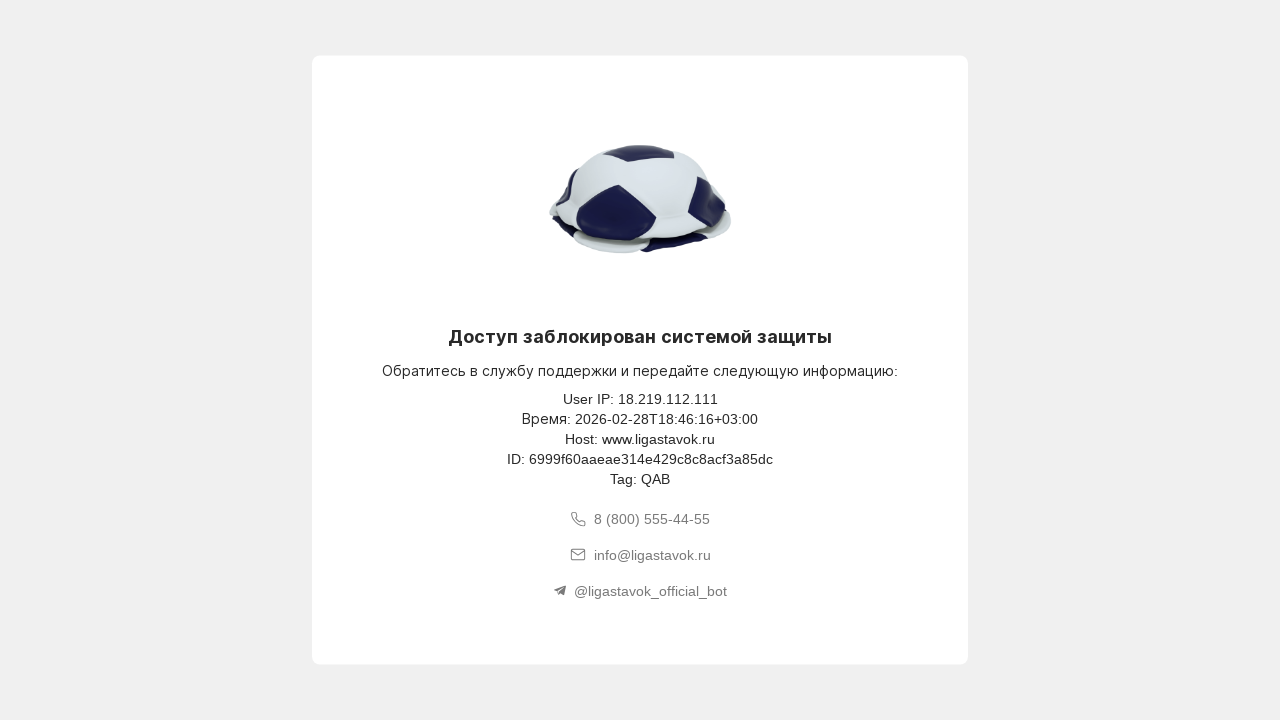

Navigated back to main betting page (iteration 4)
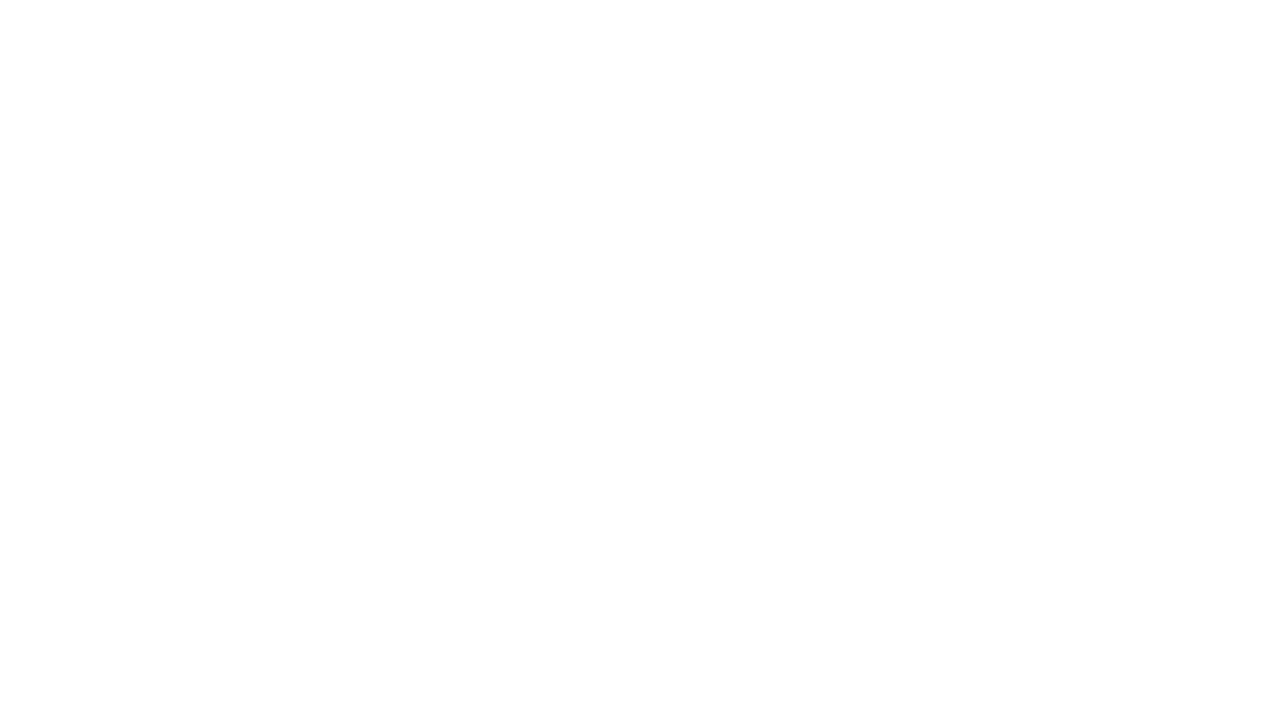

Failed to interact with betting option 4, continuing to next
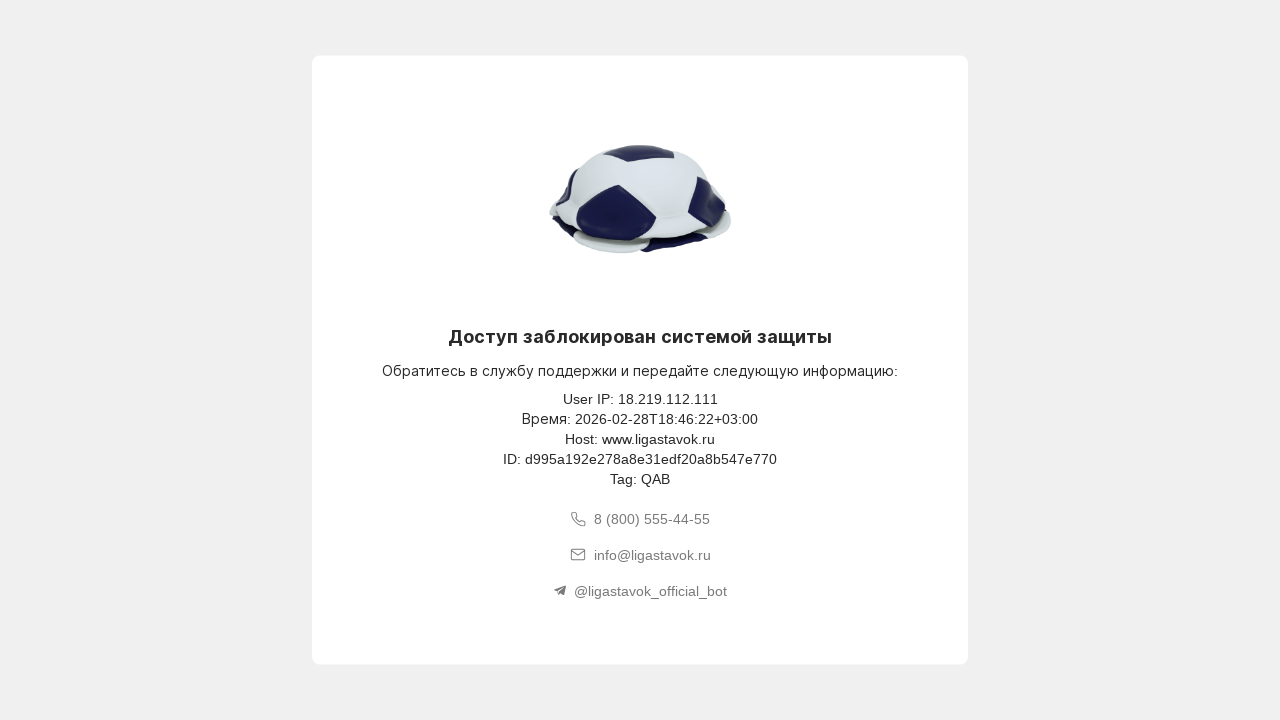

Navigated back to main betting page (iteration 5)
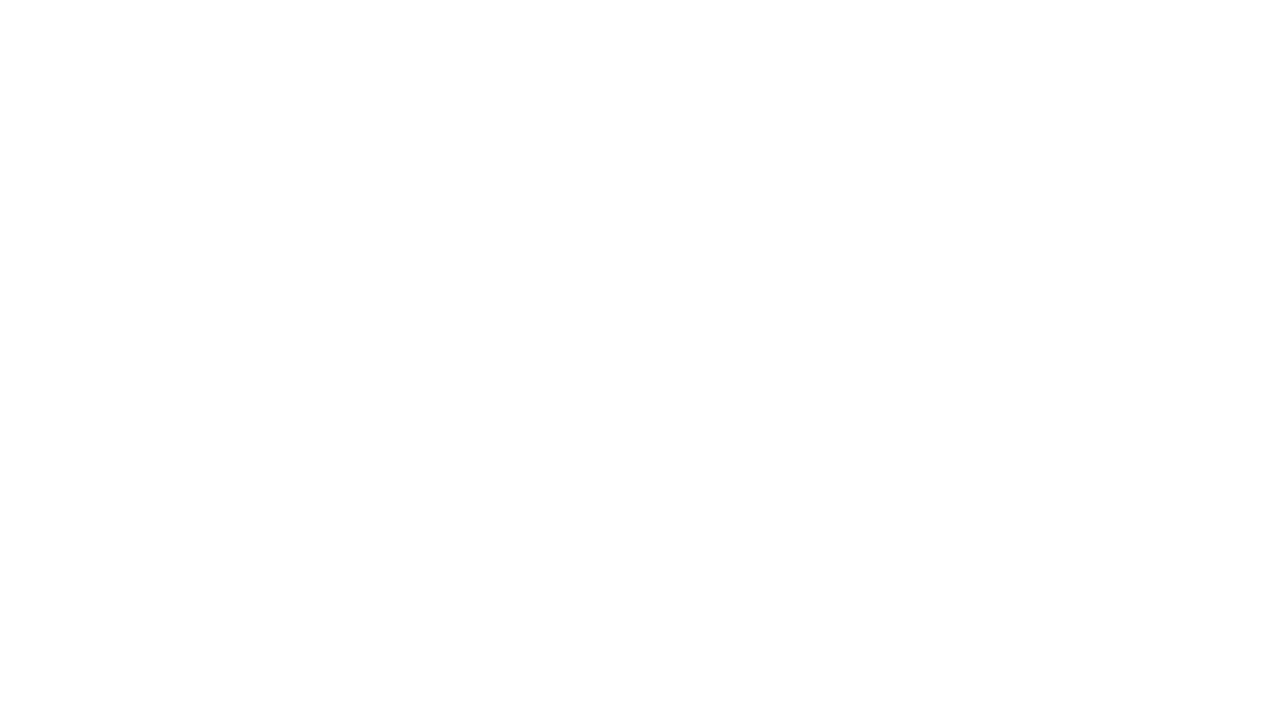

Failed to interact with betting option 5, continuing to next
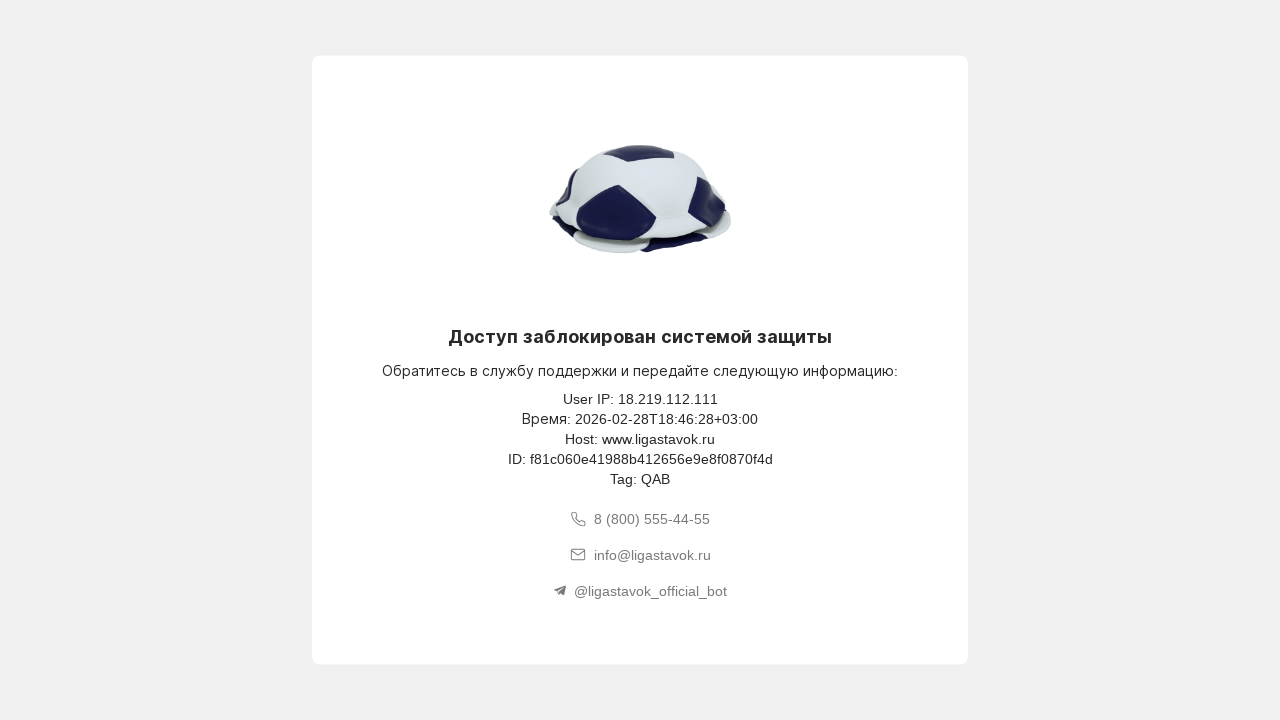

Navigated back to main betting page (iteration 6)
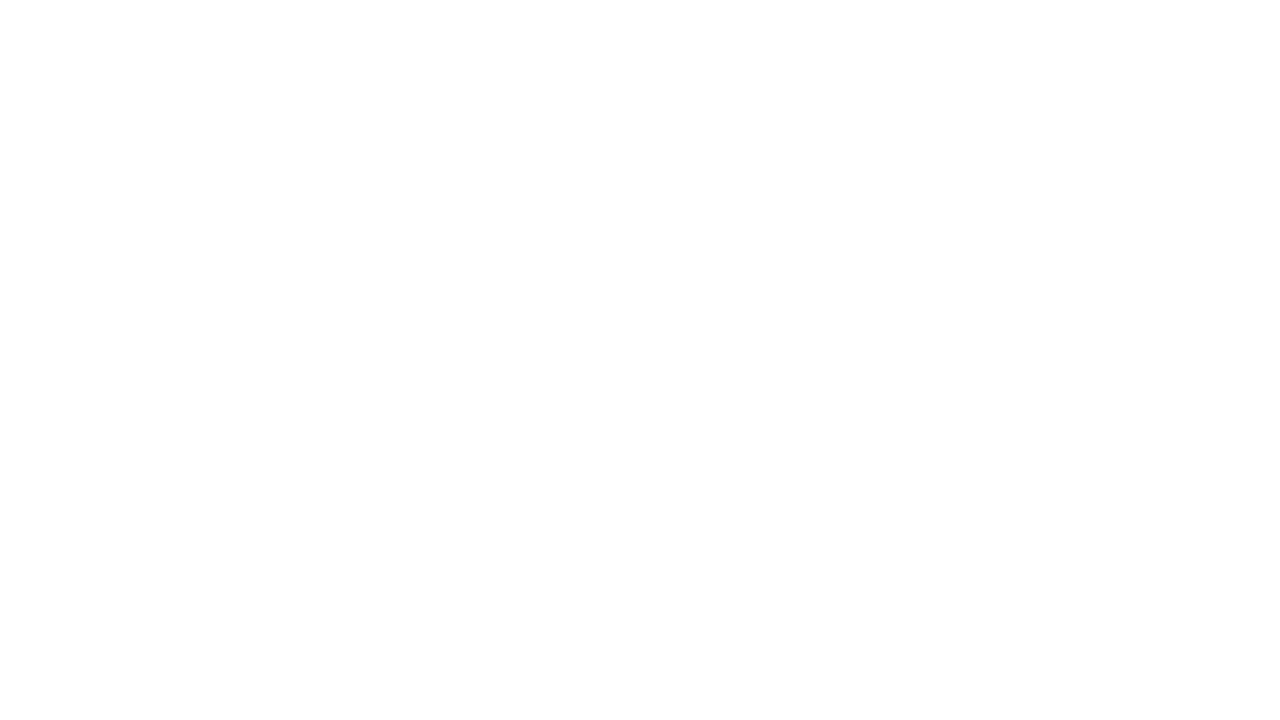

Failed to interact with betting option 6, continuing to next
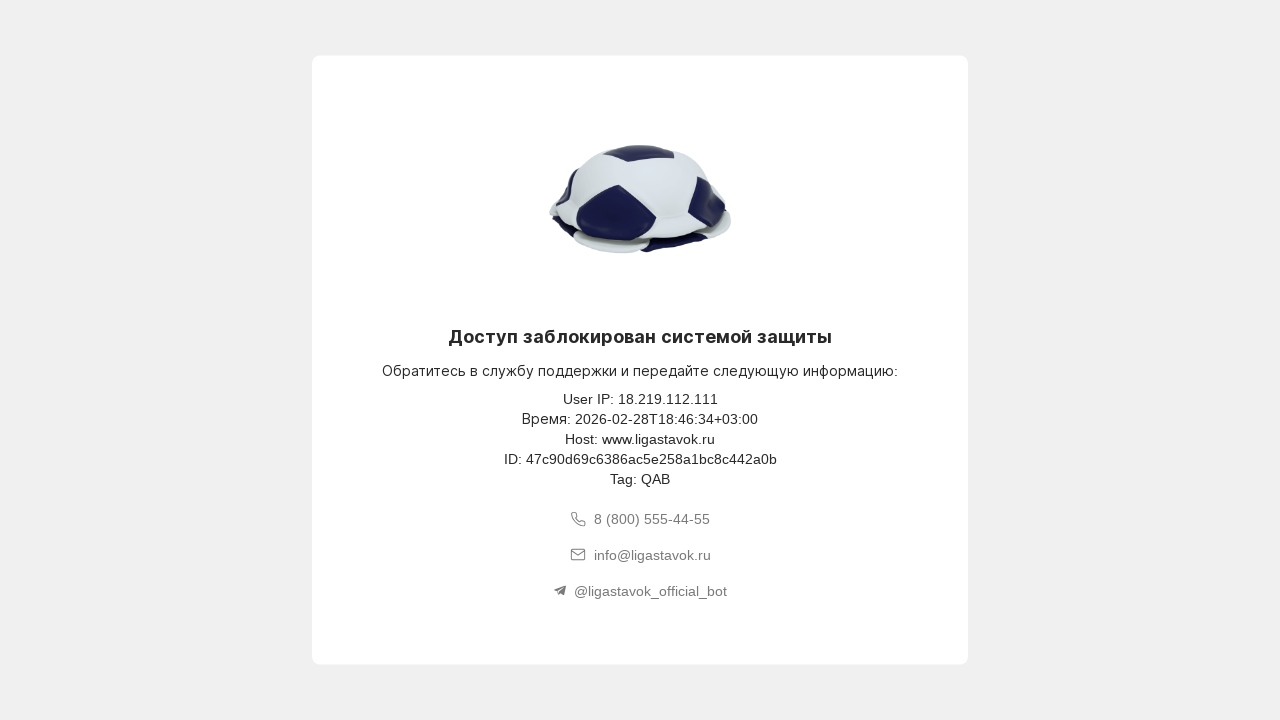

Navigated back to main betting page (iteration 7)
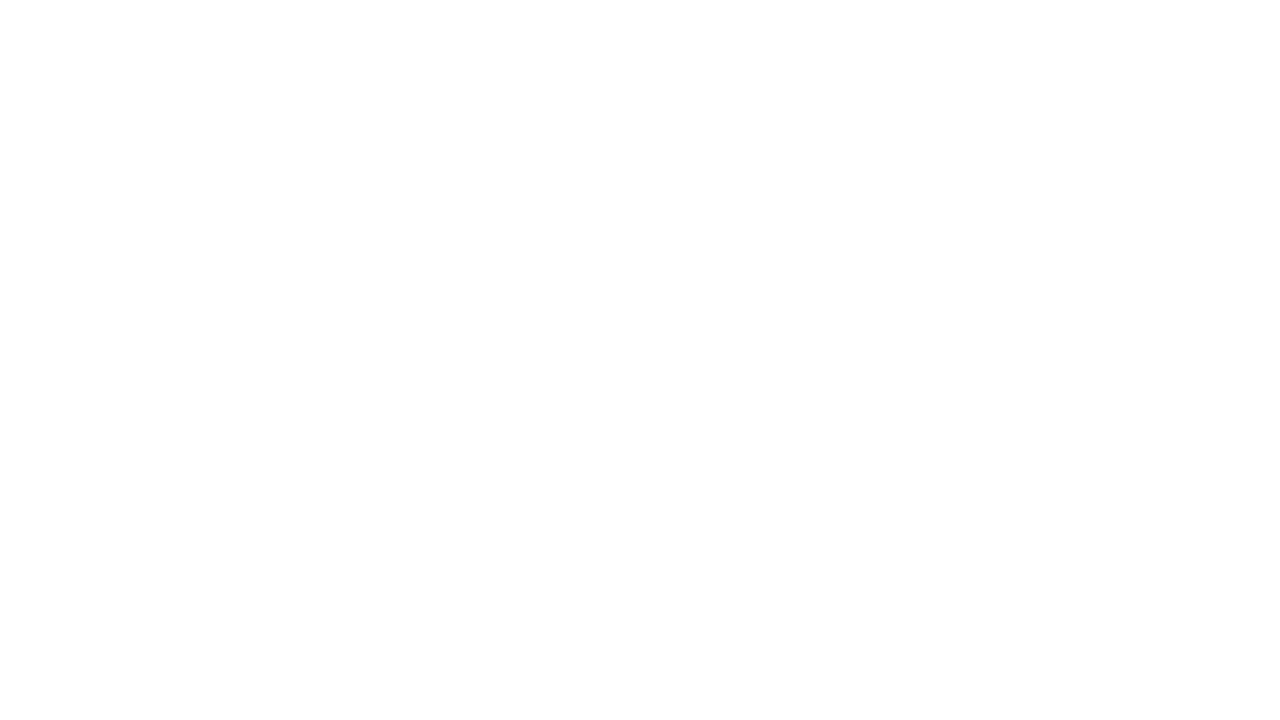

Failed to interact with betting option 7, continuing to next
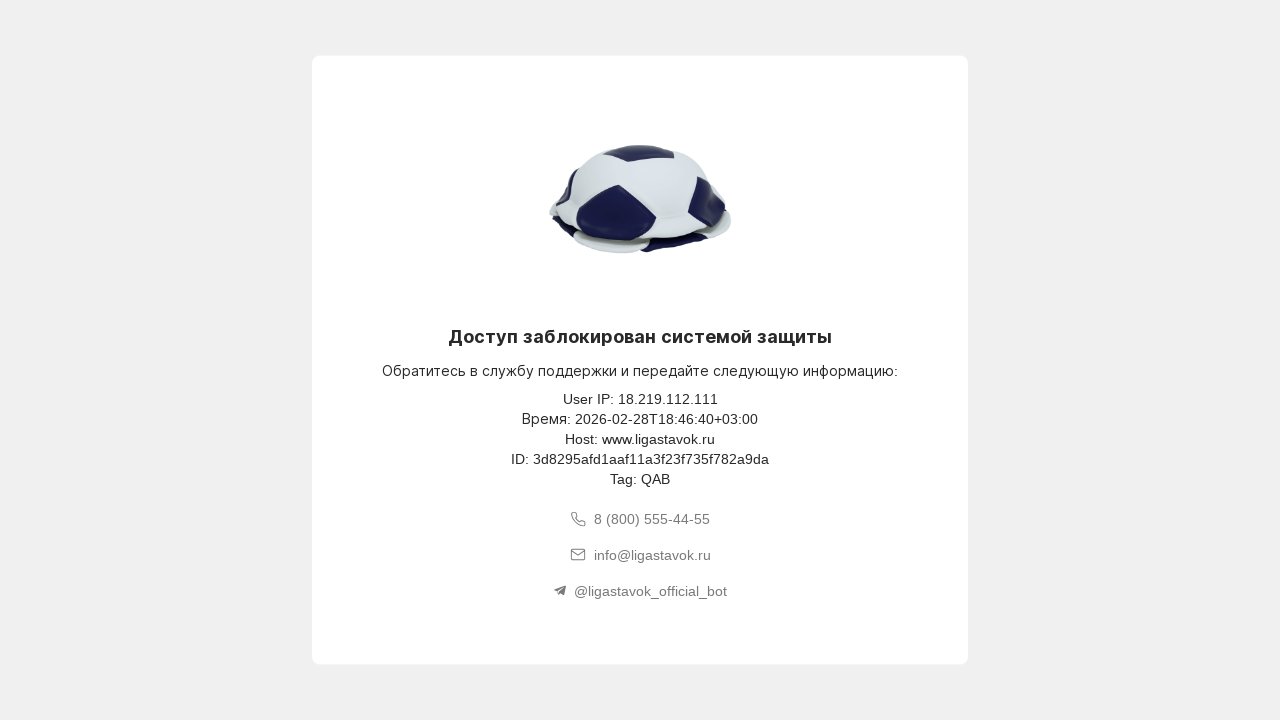

Navigated back to main betting page (iteration 8)
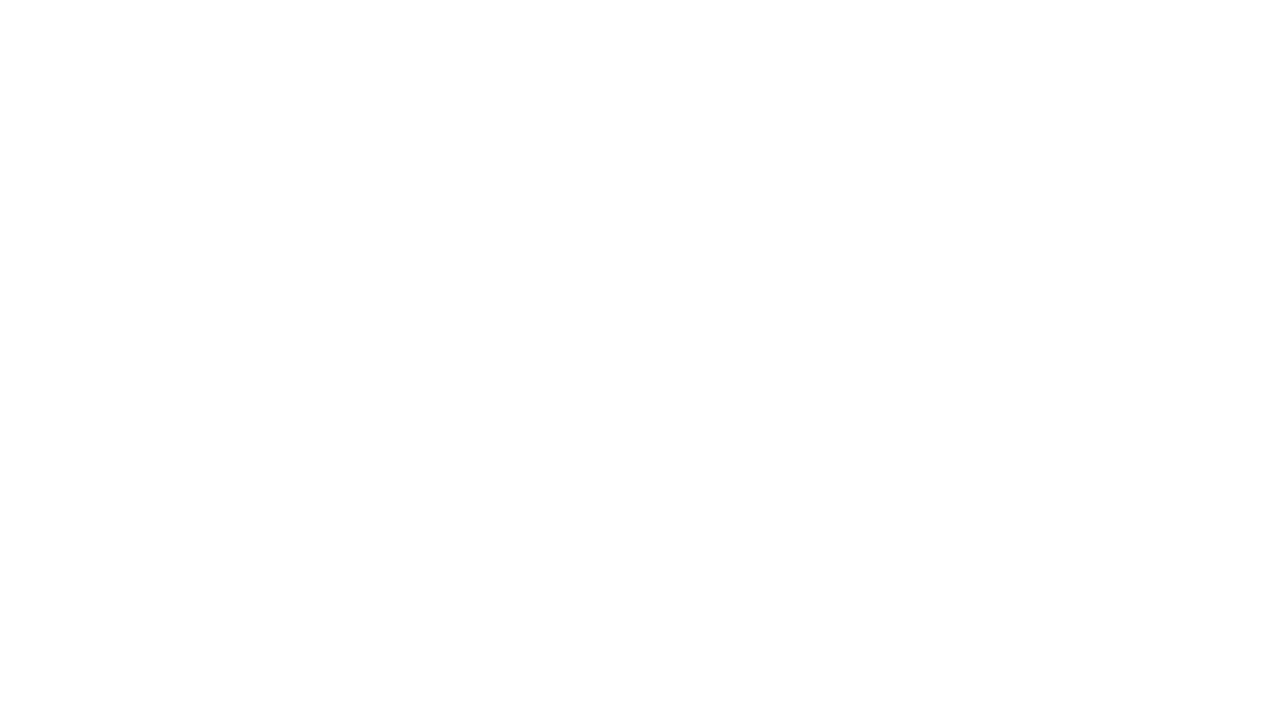

Failed to interact with betting option 8, continuing to next
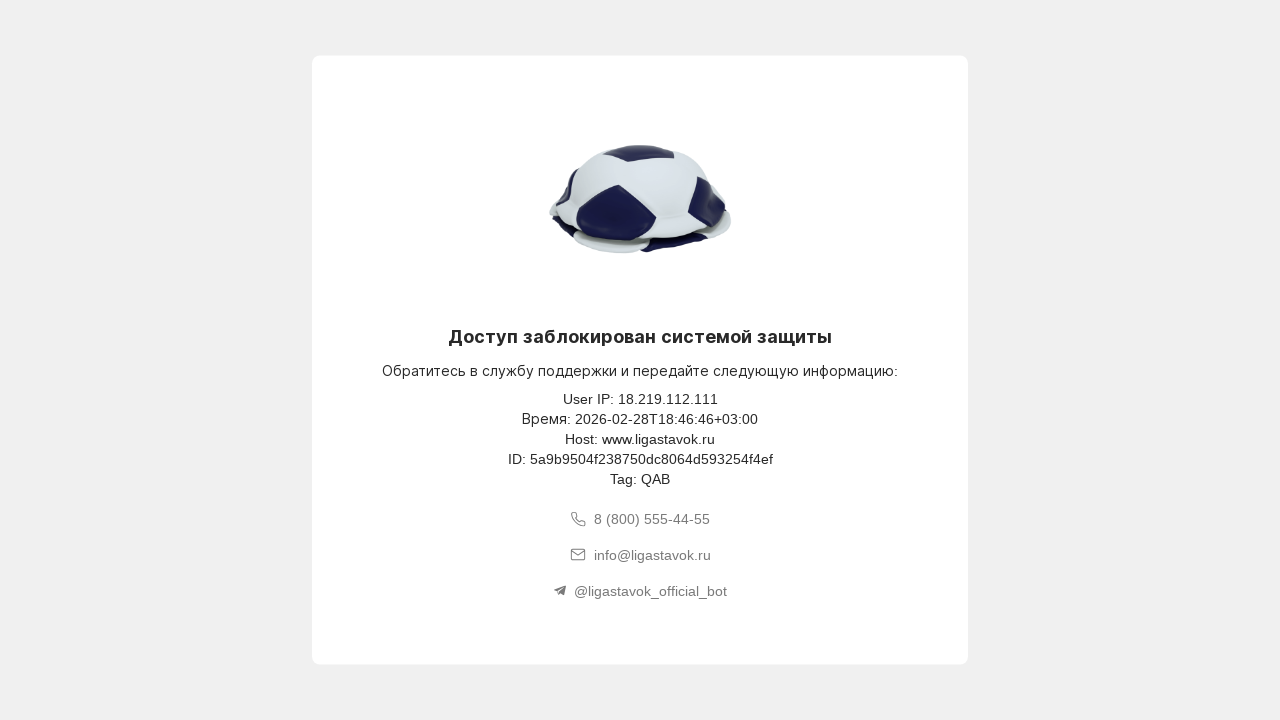

Navigated back to main betting page (iteration 9)
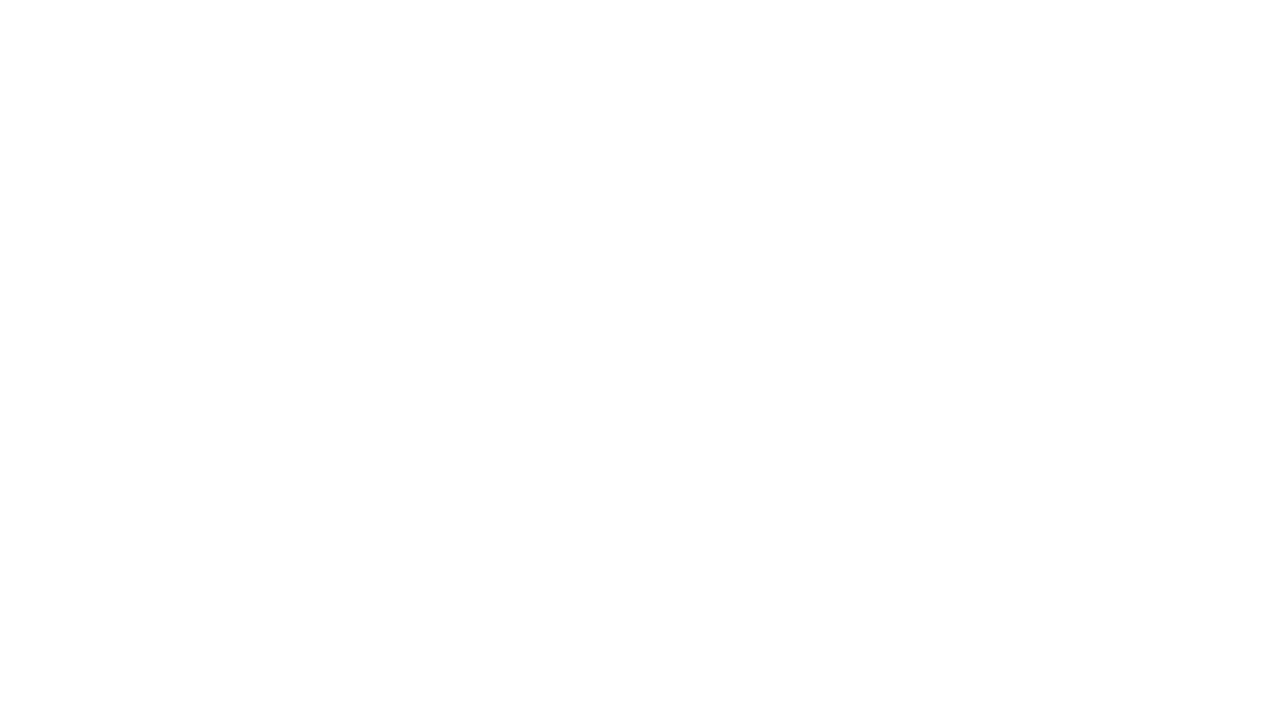

Failed to interact with betting option 9, continuing to next
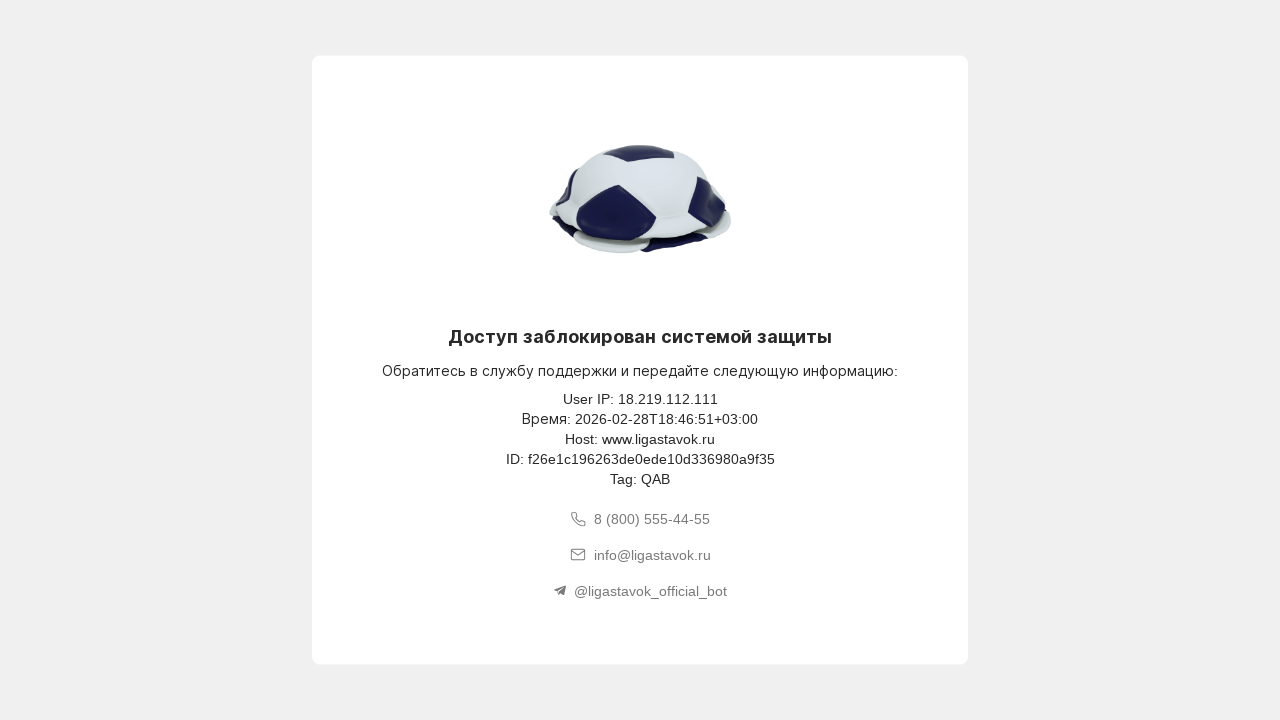

Navigated back to main betting page (iteration 10)
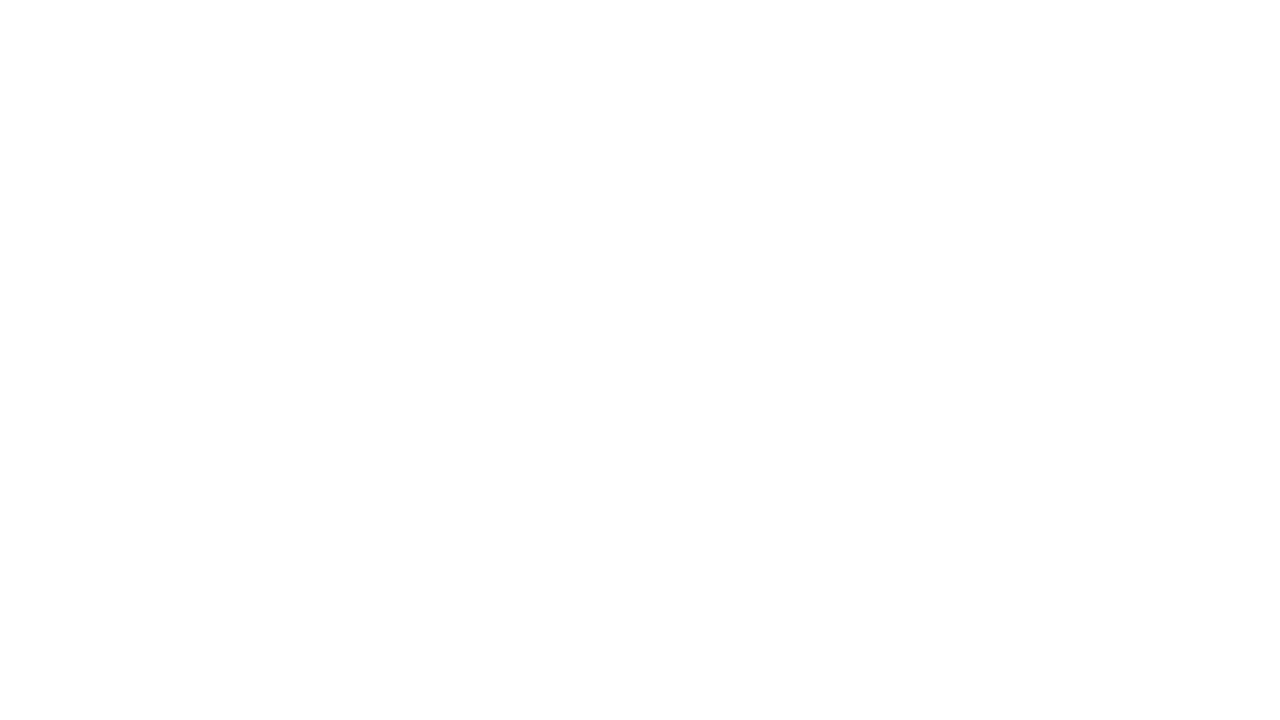

Failed to interact with betting option 10, continuing to next
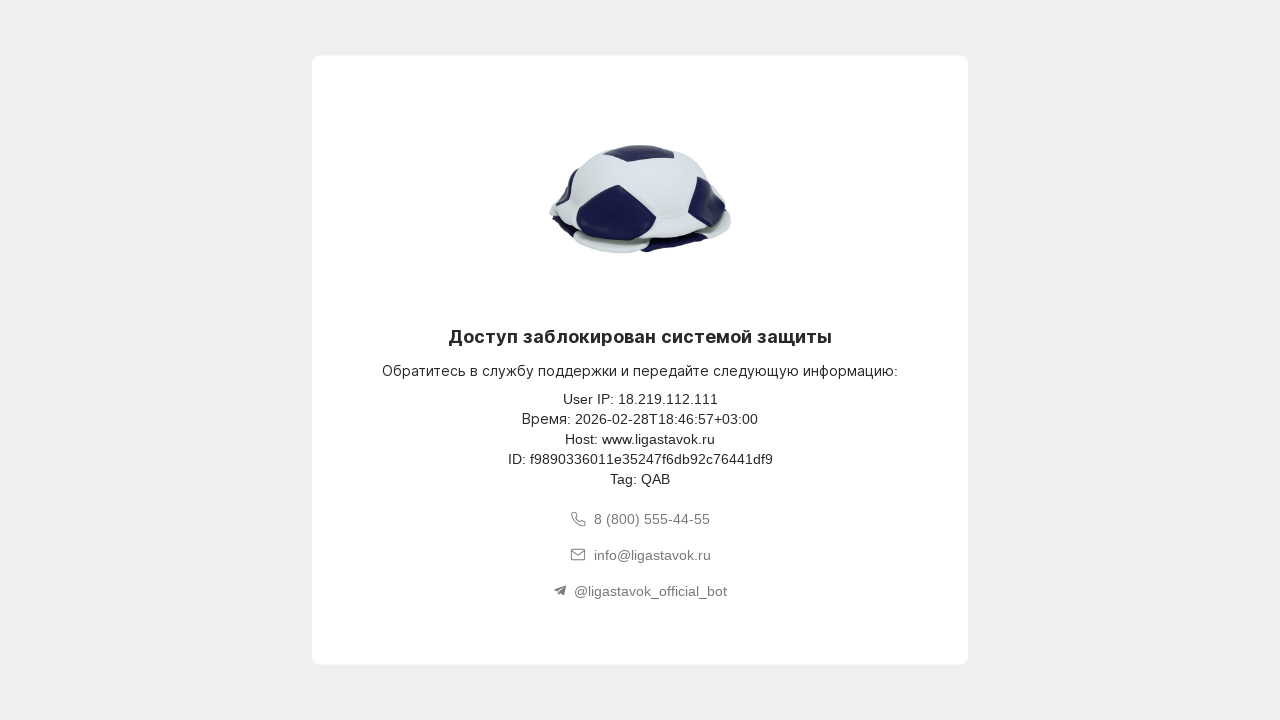

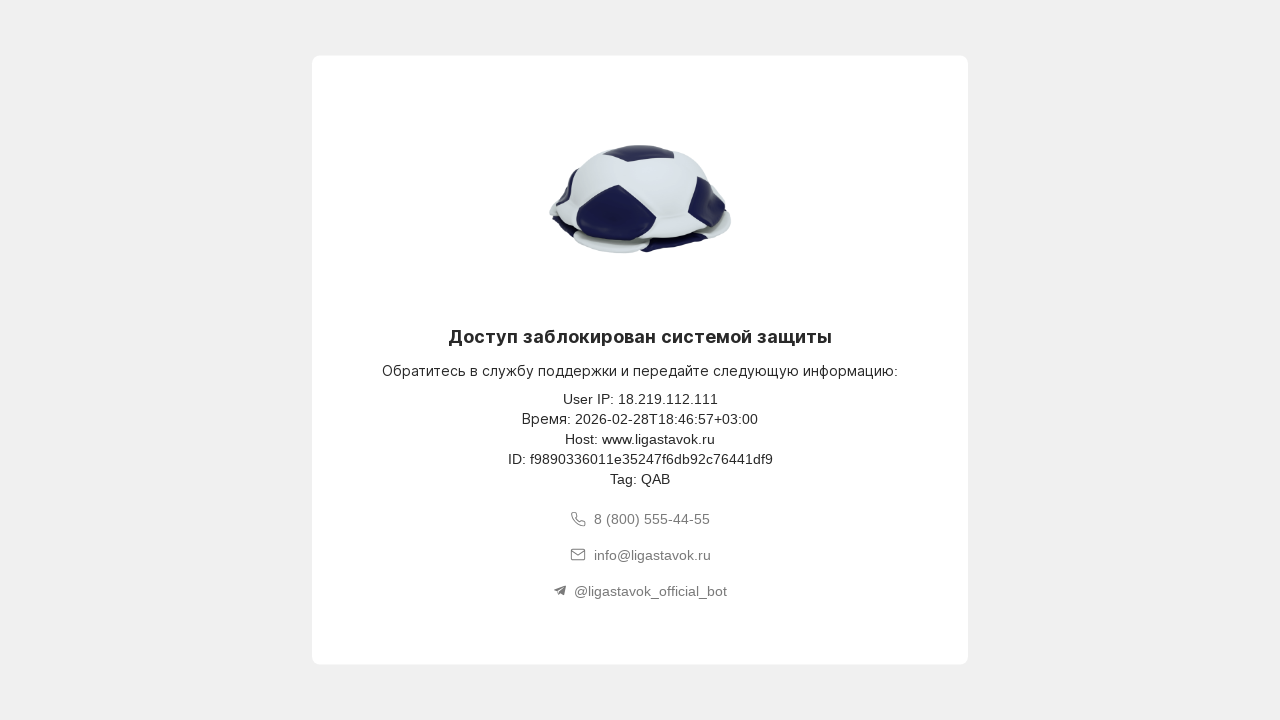